Tests checkbox functionality on a demo page by clicking a checkbox element and verifying another element is displayed

Starting URL: https://leafground.com/checkbox.xhtml

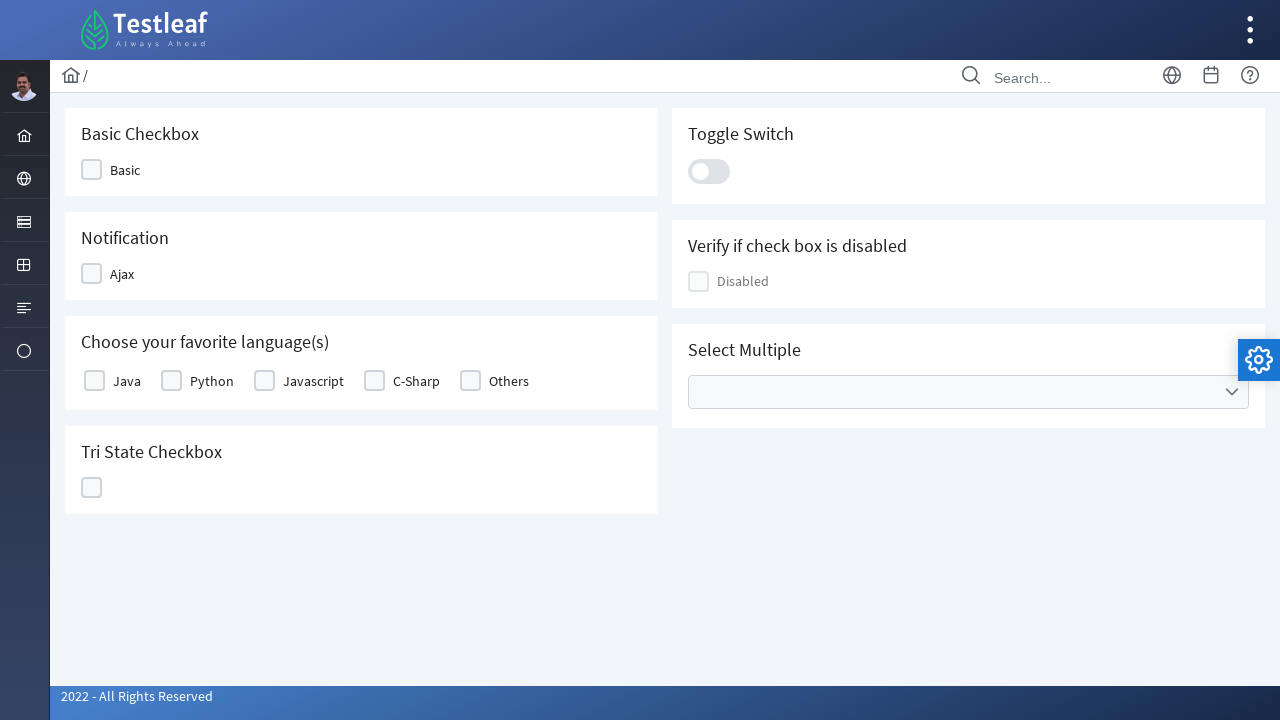

Clicked on the checkbox element at (92, 170) on xpath=//*[@id='j_idt87:j_idt89']/div[2]
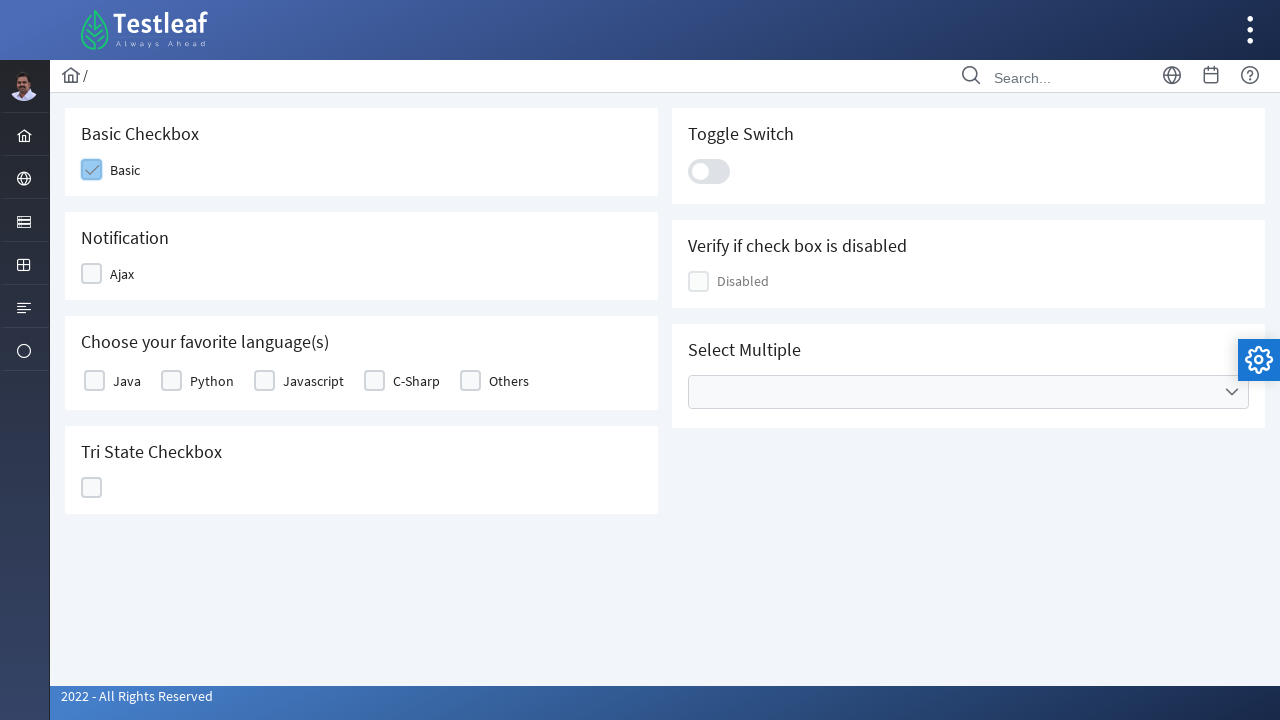

Waited for the enabled checkbox element to appear
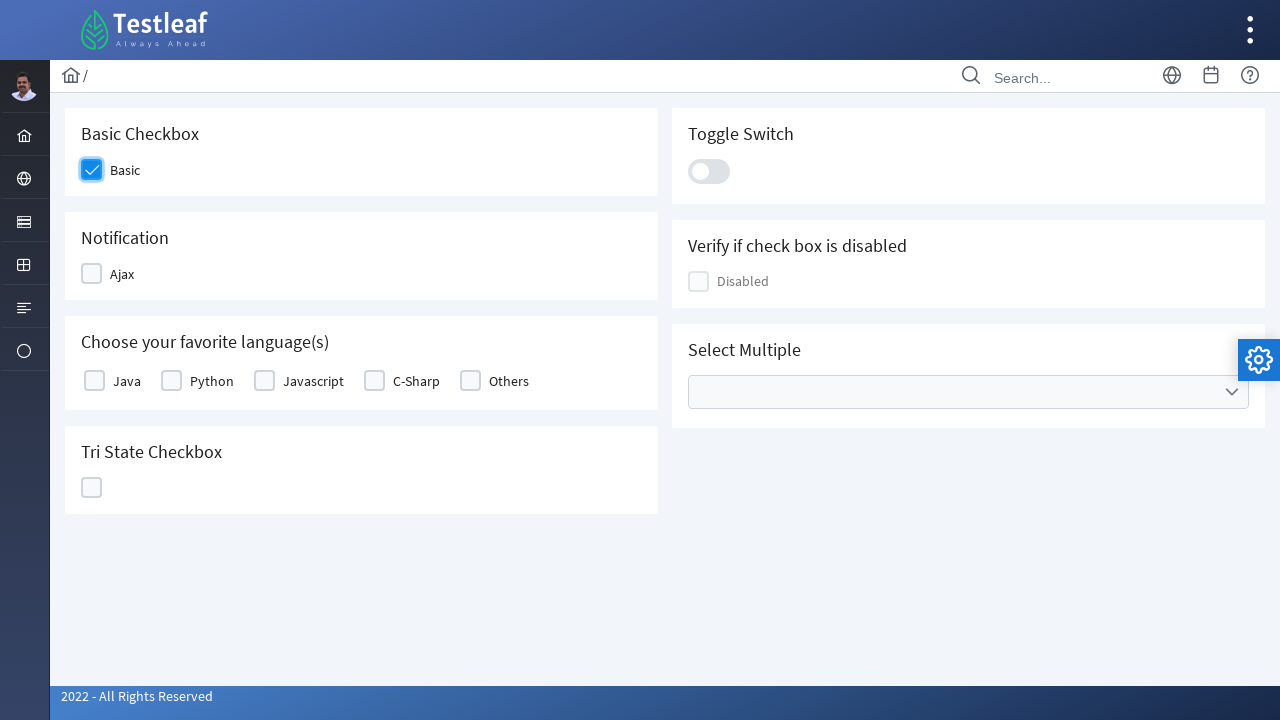

Verified enabled checkbox element visibility: True
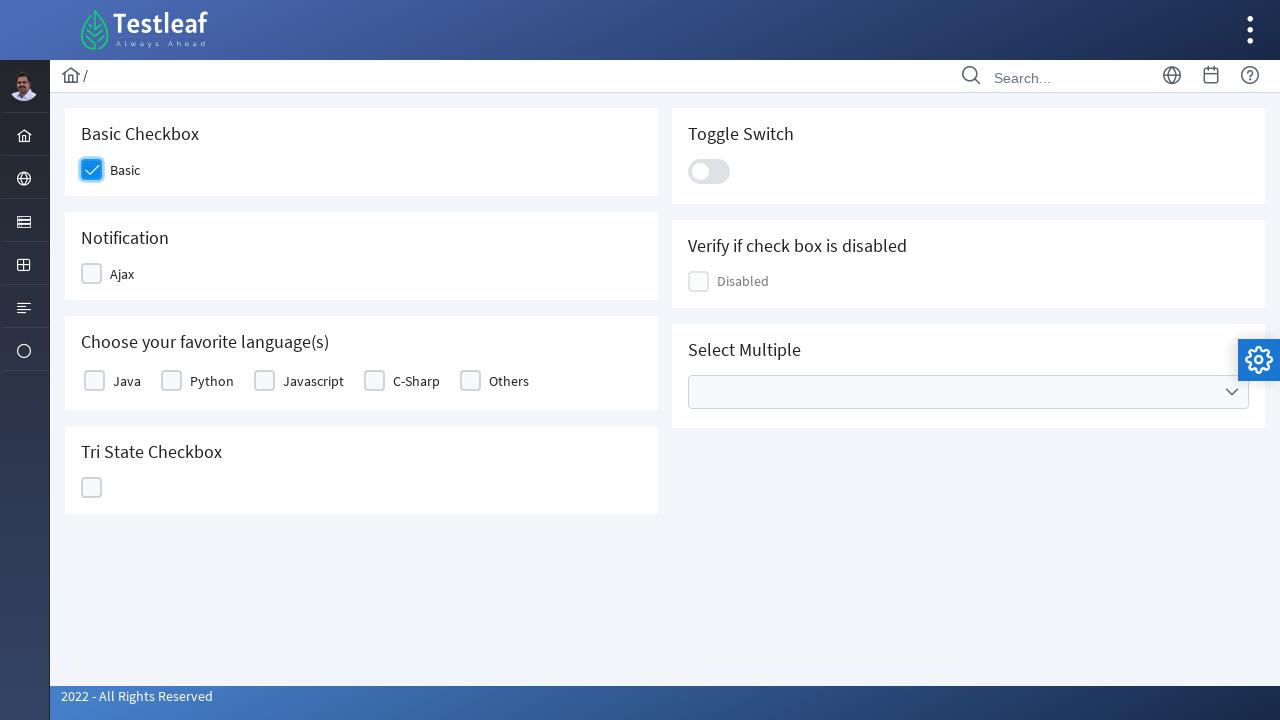

Printed visibility result: True
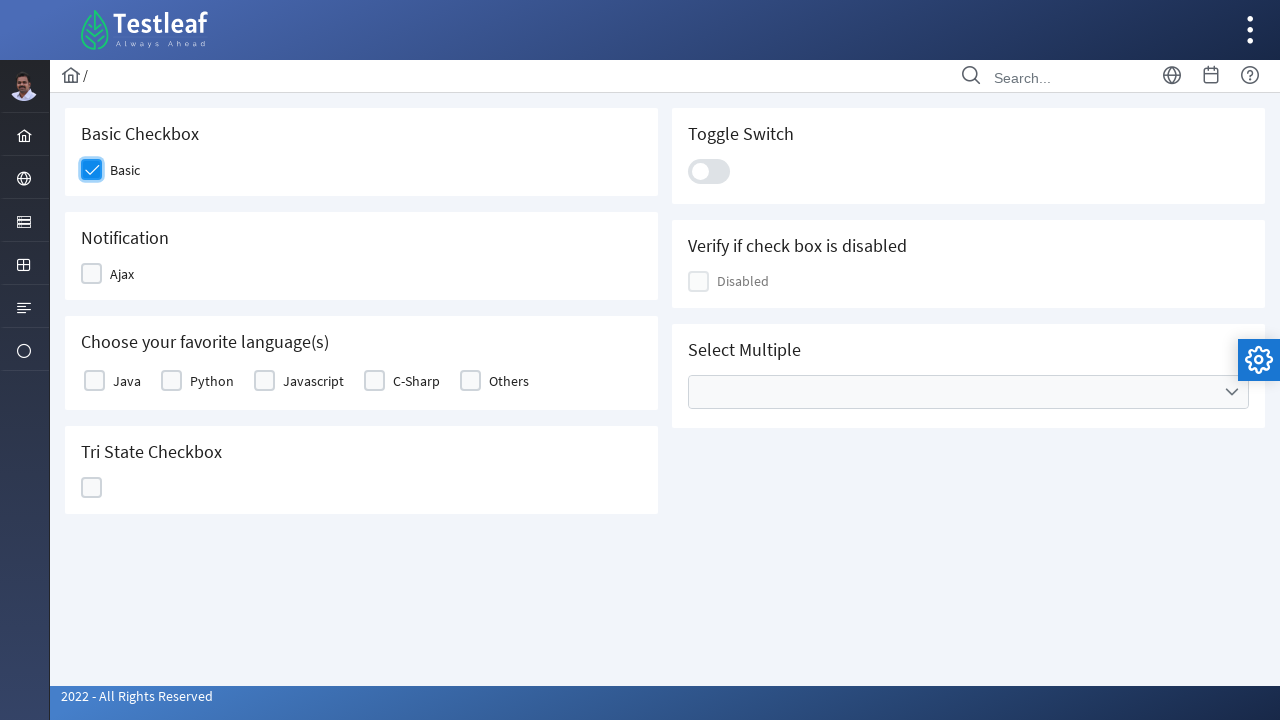

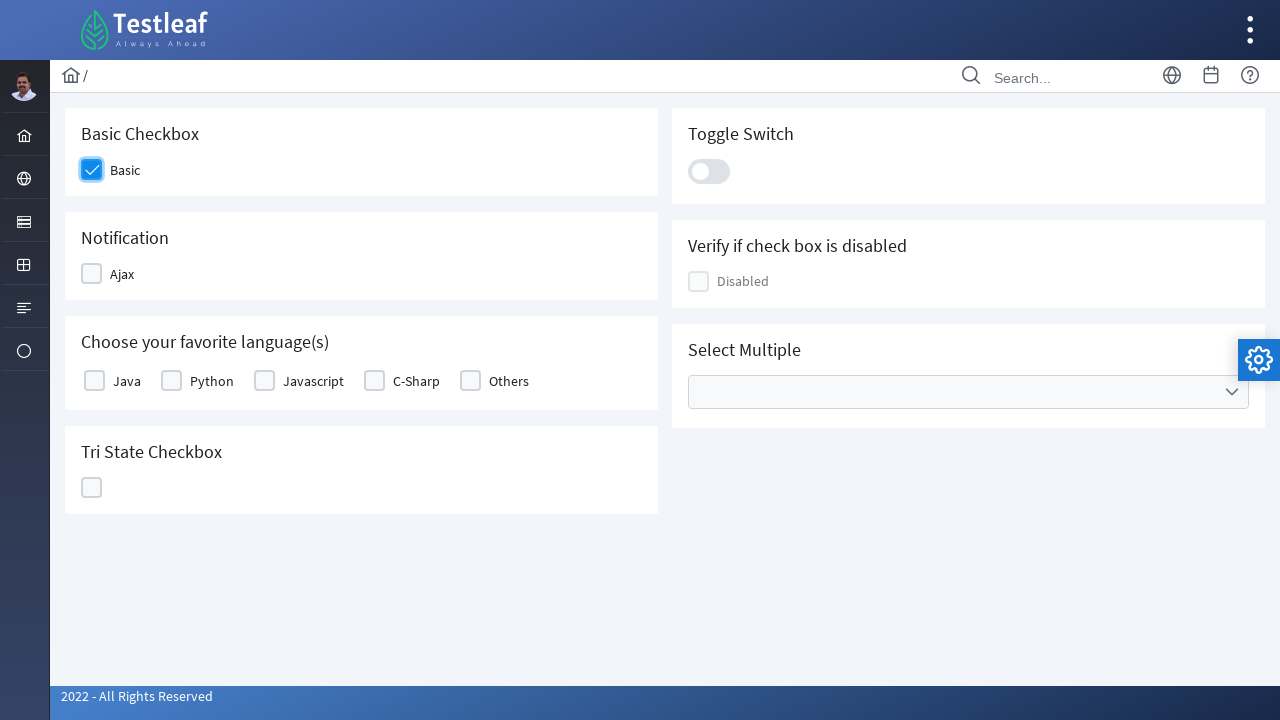